Tests Twitter social media link by clicking the Twitter icon

Starting URL: https://kyliecosmetics.com/en-in

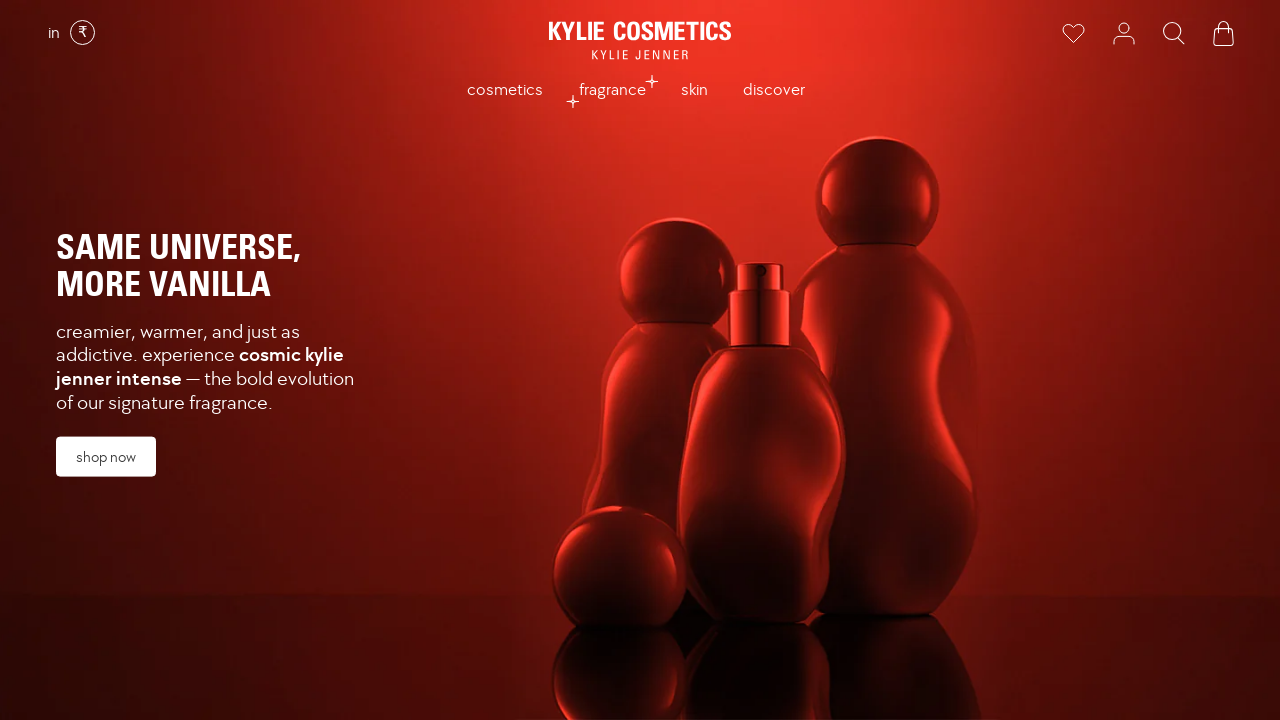

Clicked Twitter icon in social media section at (670, 452) on .social-icon:nth-child(3) img
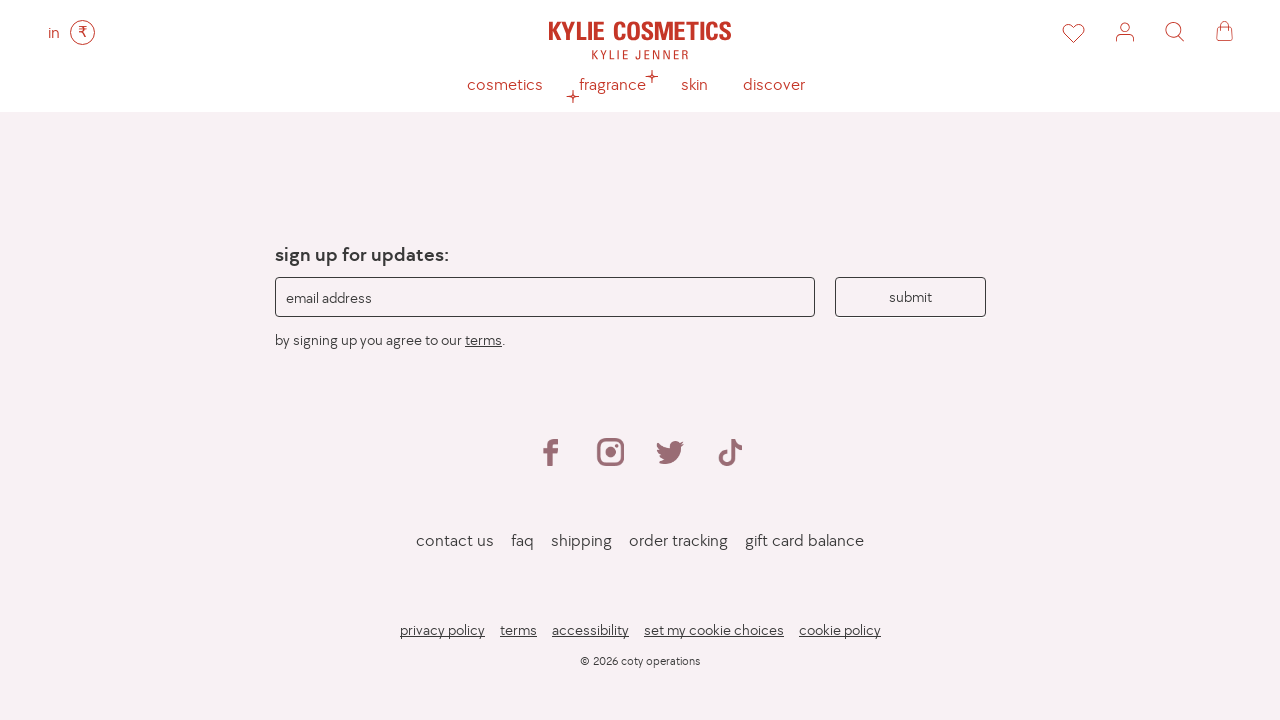

Waited 2 seconds for Twitter page to load
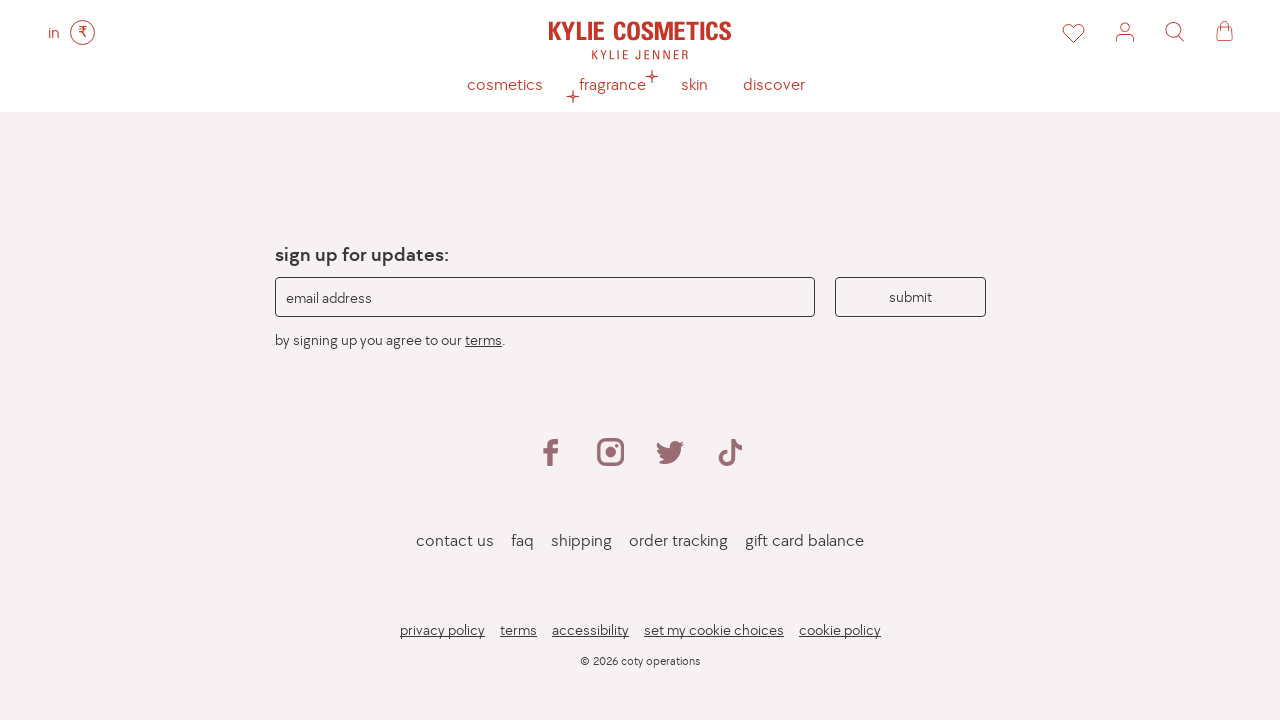

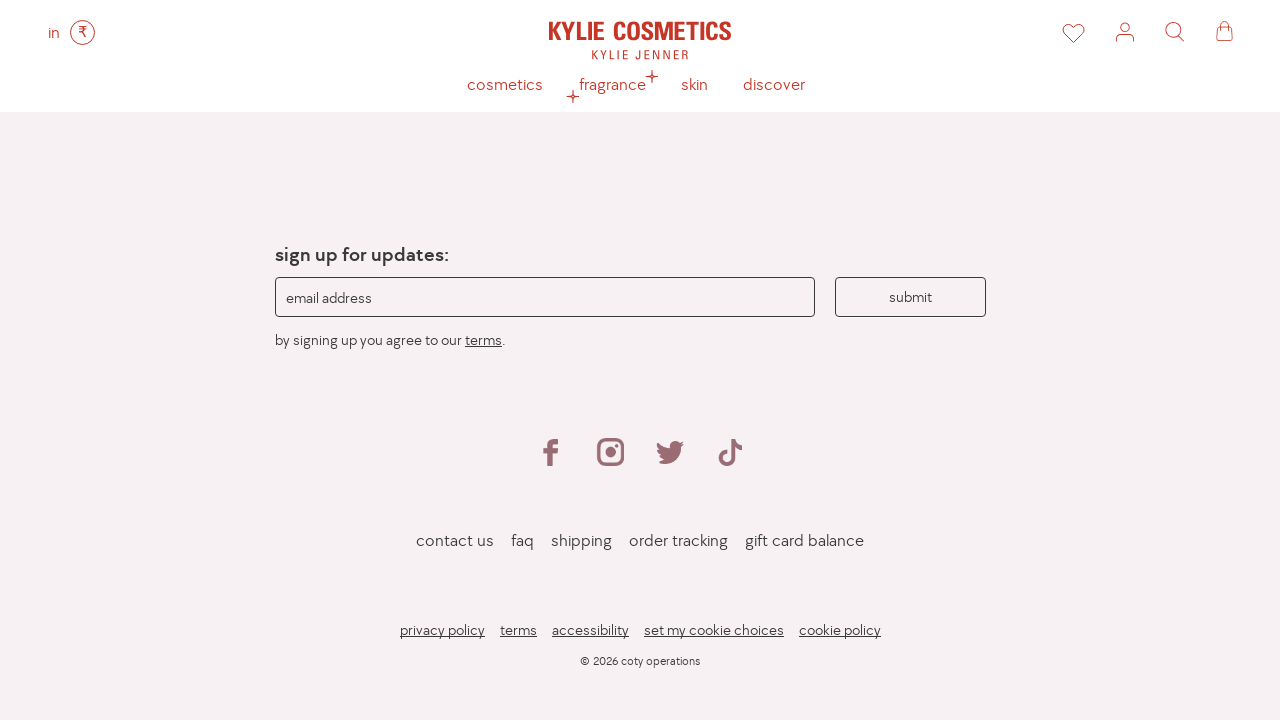